Tests a data types form by filling in all fields except zip code, submitting the form, and verifying that the empty zip code field is highlighted in red while all other filled fields are highlighted in green.

Starting URL: https://bonigarcia.dev/selenium-webdriver-java/data-types.html

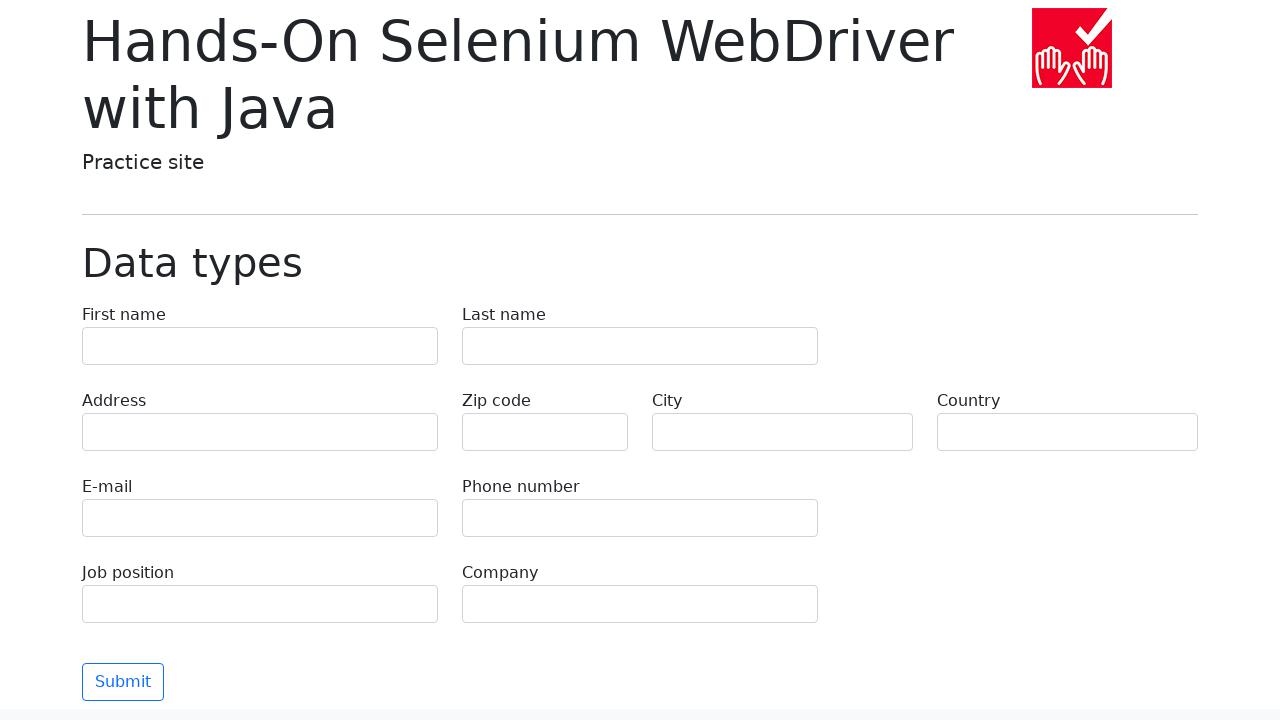

Navigated to data types form page
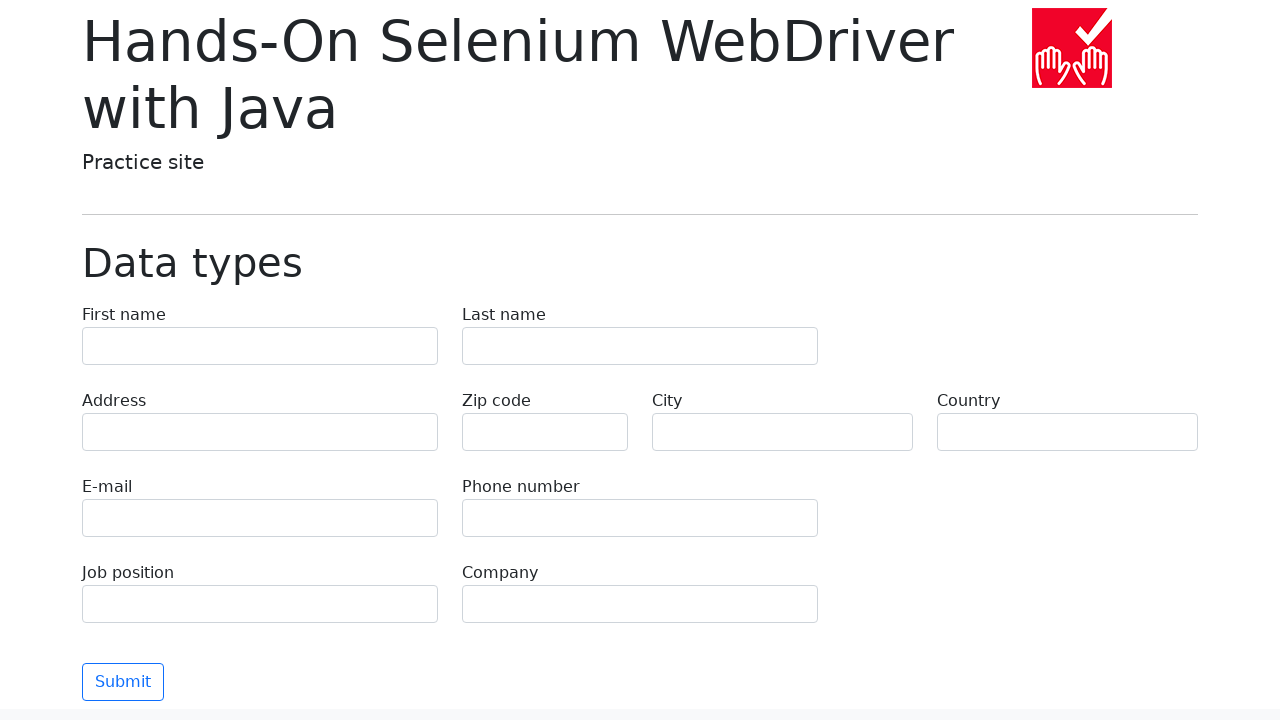

Filled first name field with 'Иван' on input[name="first-name"]
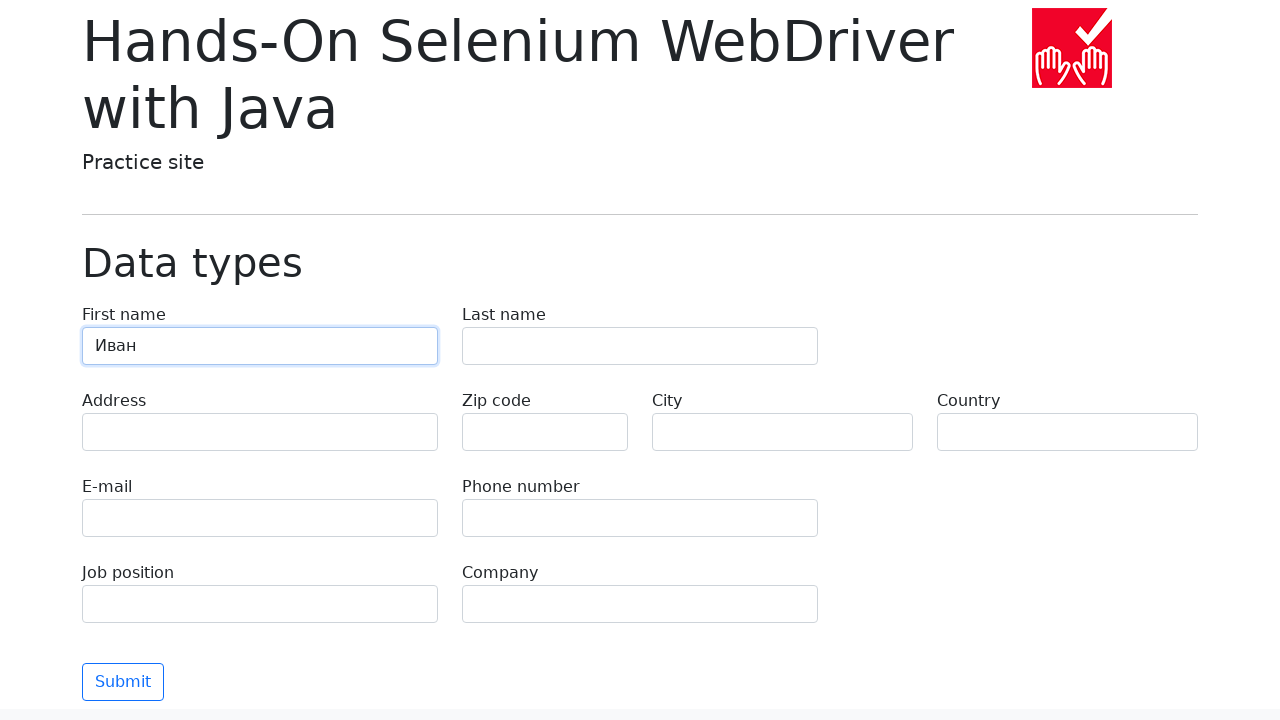

Filled last name field with 'Петров' on input[name="last-name"]
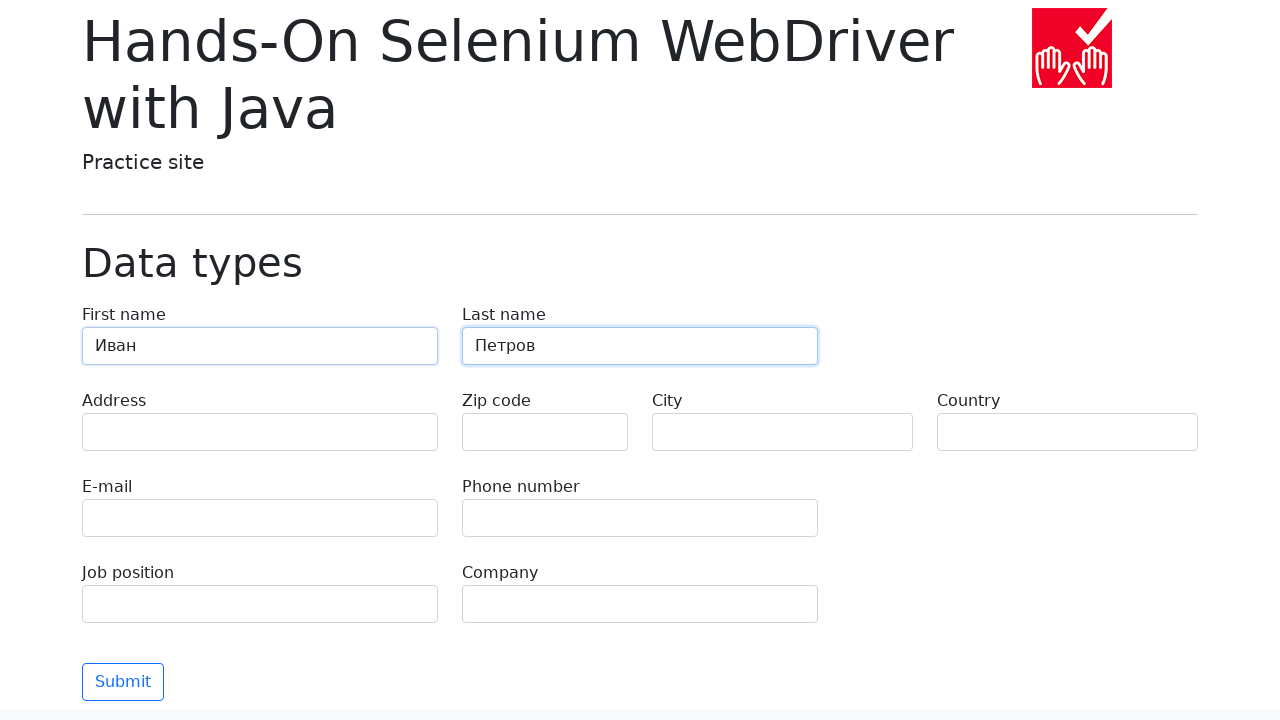

Filled address field with 'Ленина, 55-3' on input[name="address"]
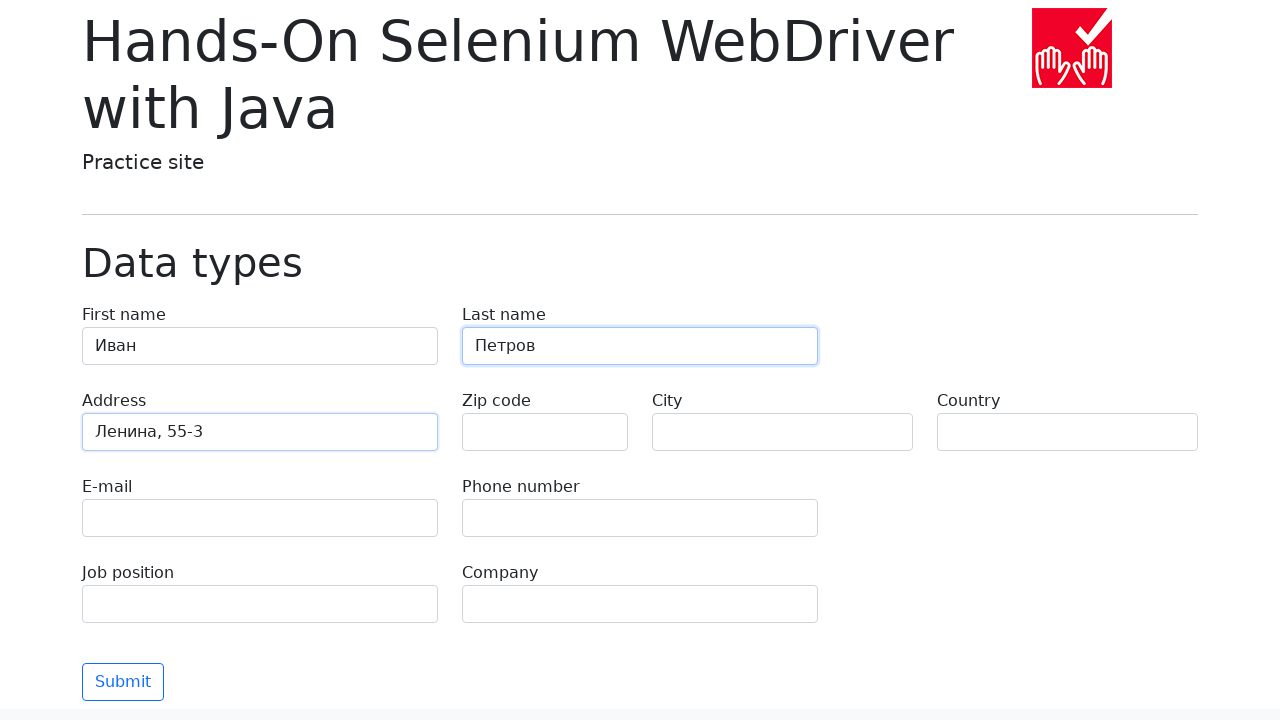

Filled email field with 'test@skypro.com' on input[name="e-mail"]
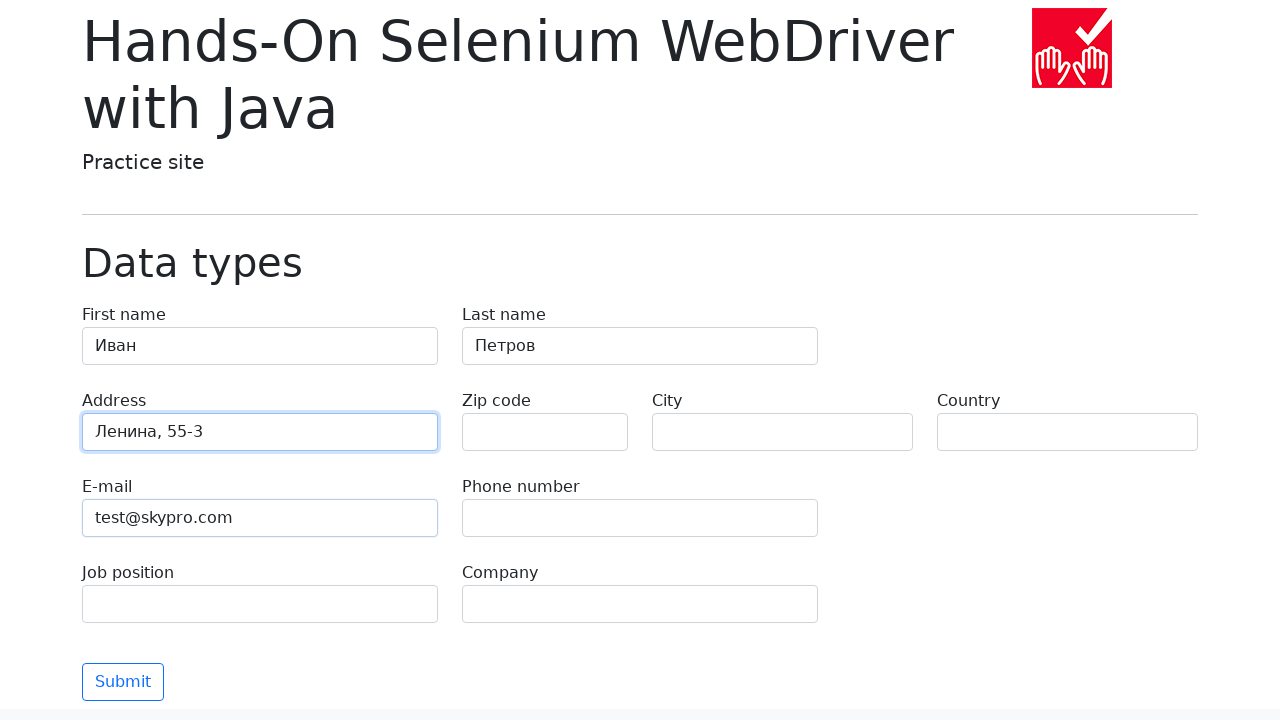

Filled phone field with '+7985899998787' on input[name="phone"]
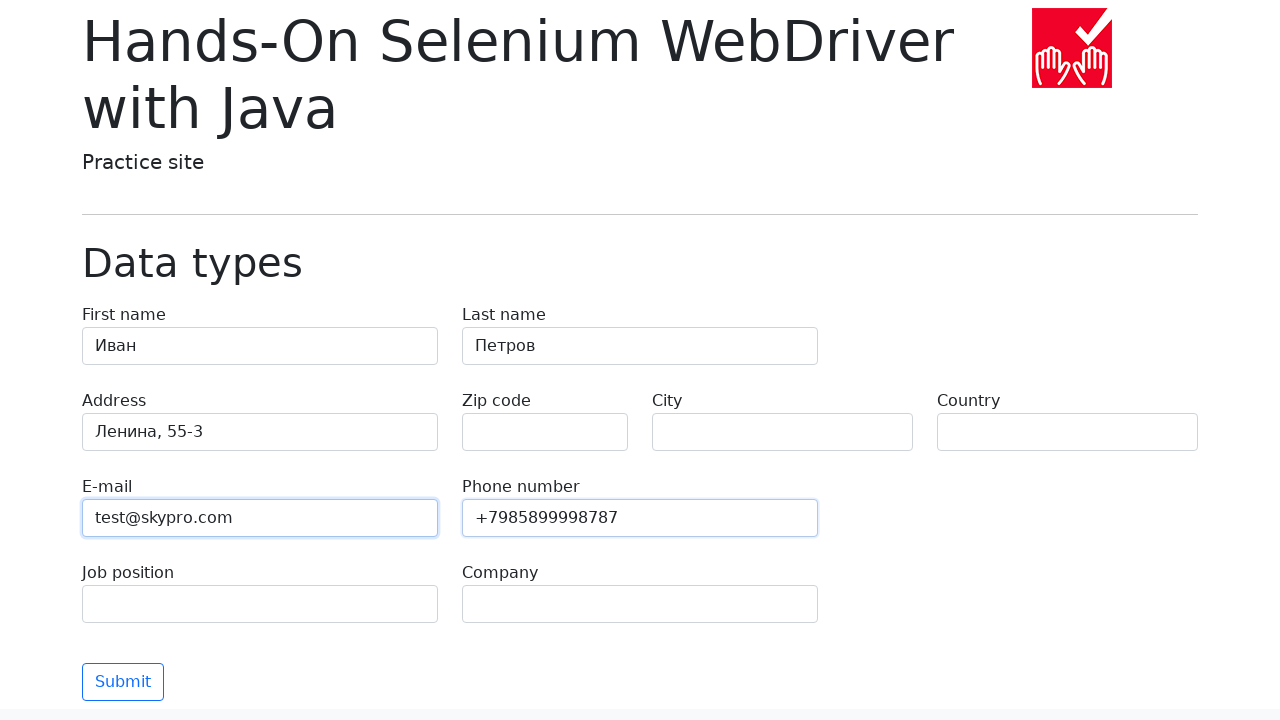

Filled city field with 'Москва' on input[name="city"]
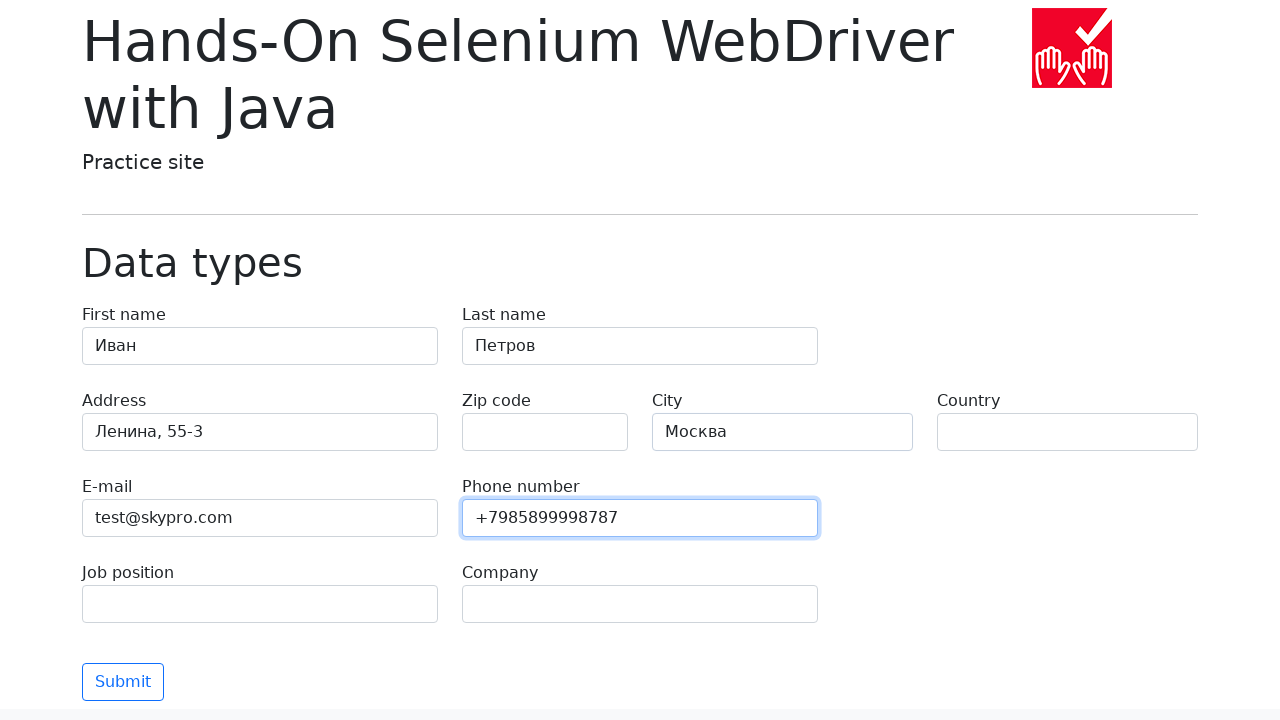

Filled country field with 'Россия' on input[name="country"]
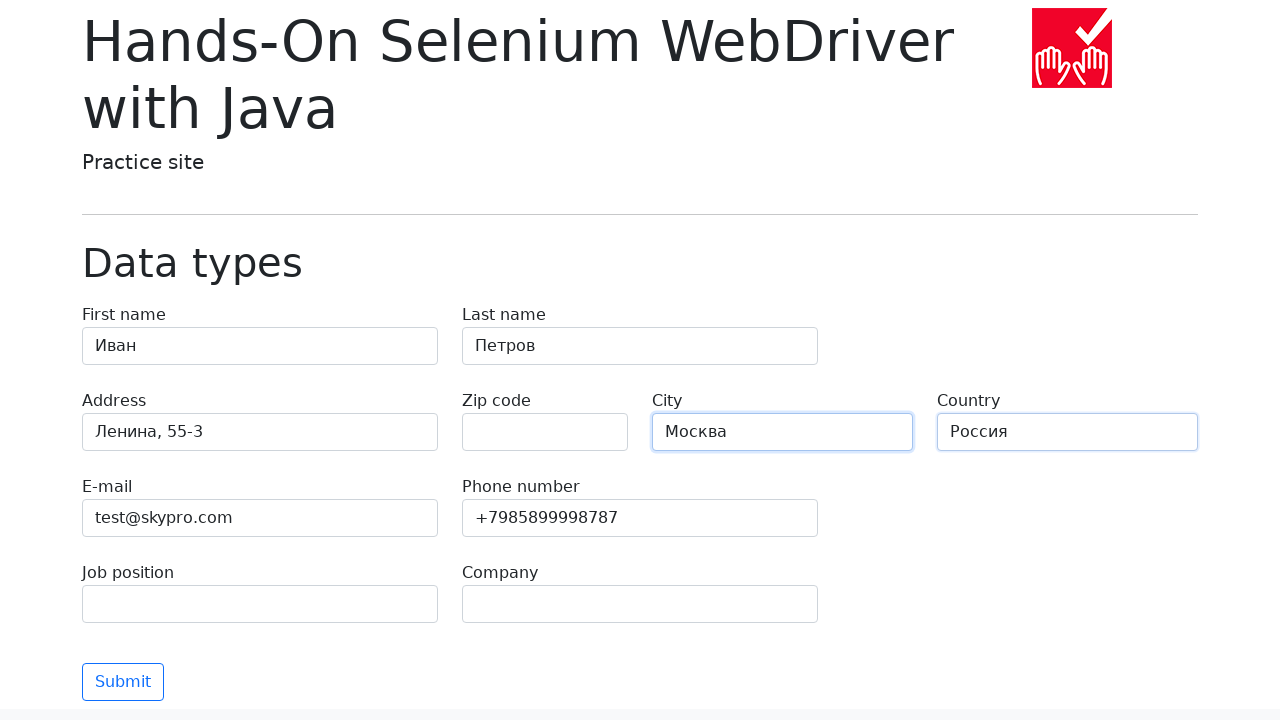

Filled job position field with 'QA' on input[name="job-position"]
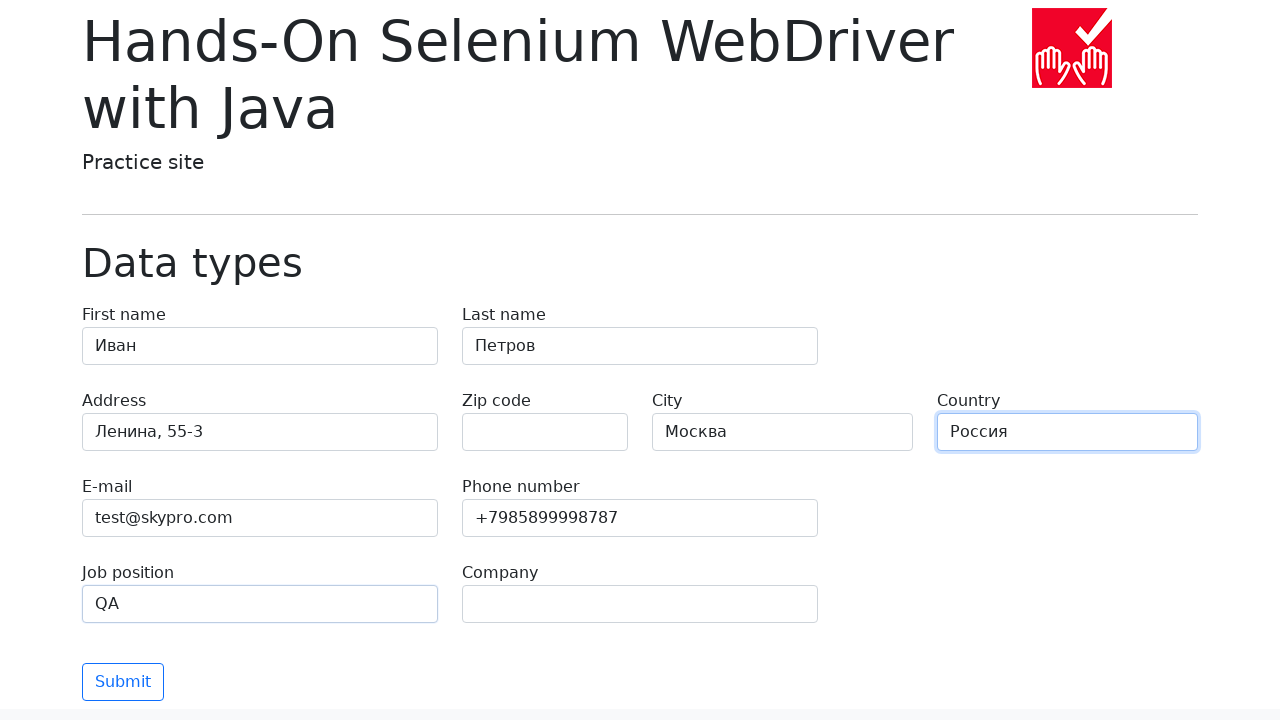

Filled company field with 'SkyPro' on input[name="company"]
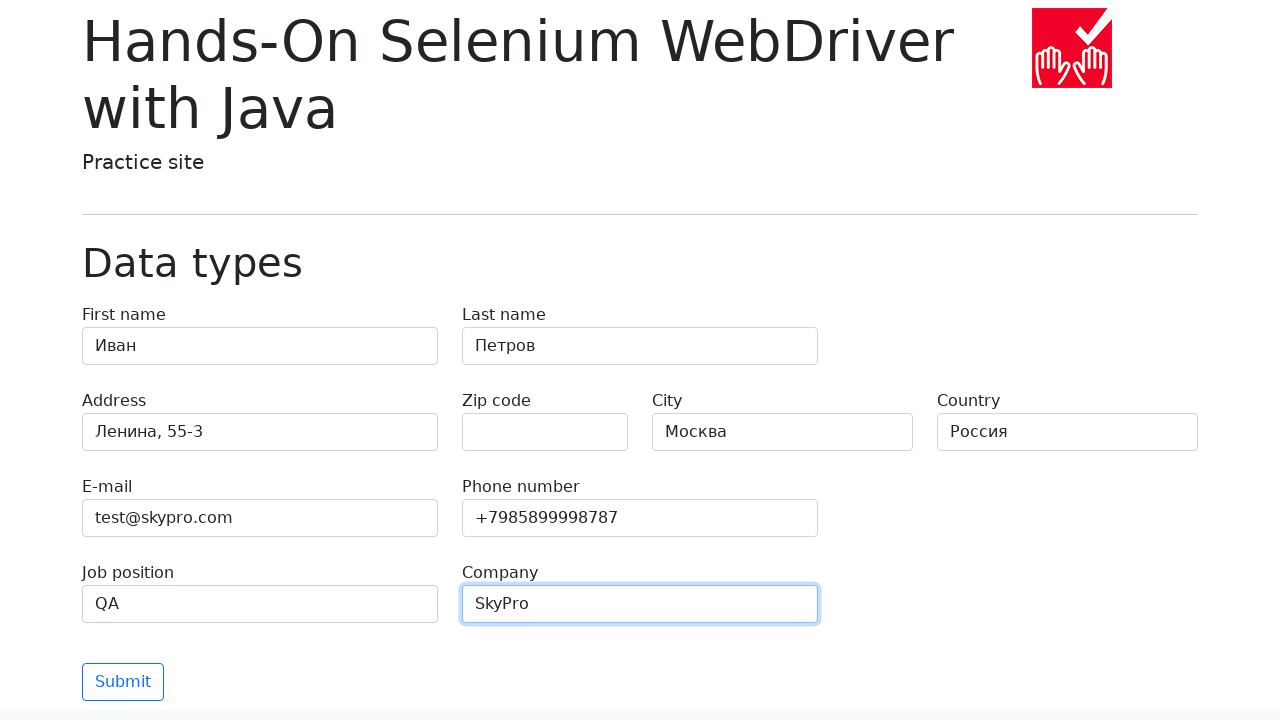

Clicked the Submit button at (123, 682) on button
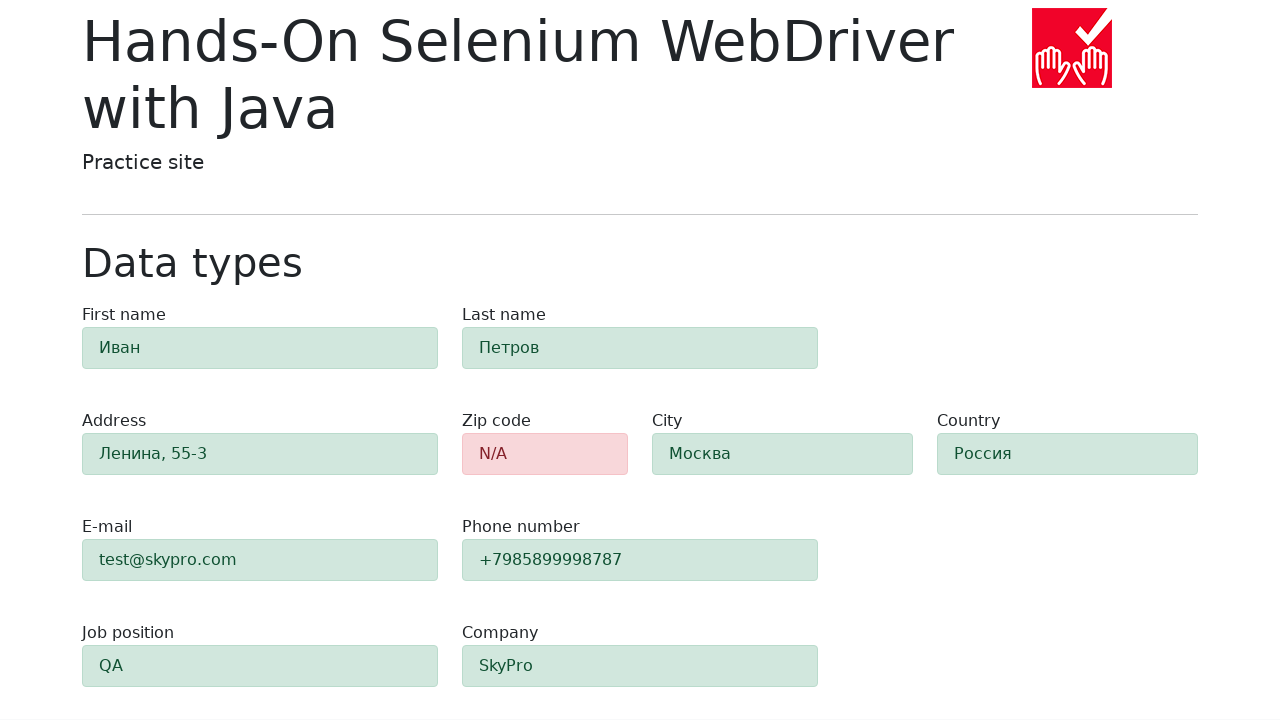

Verified zip code field is highlighted in red (alert-danger) due to validation failure
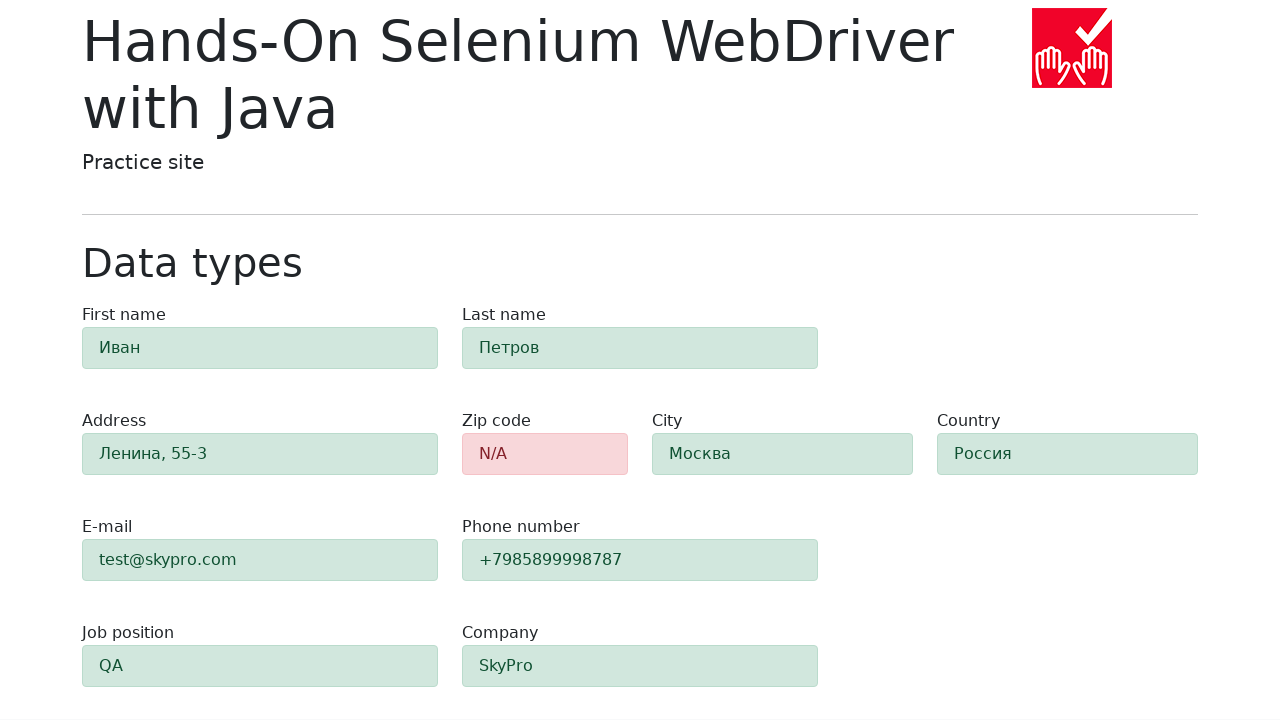

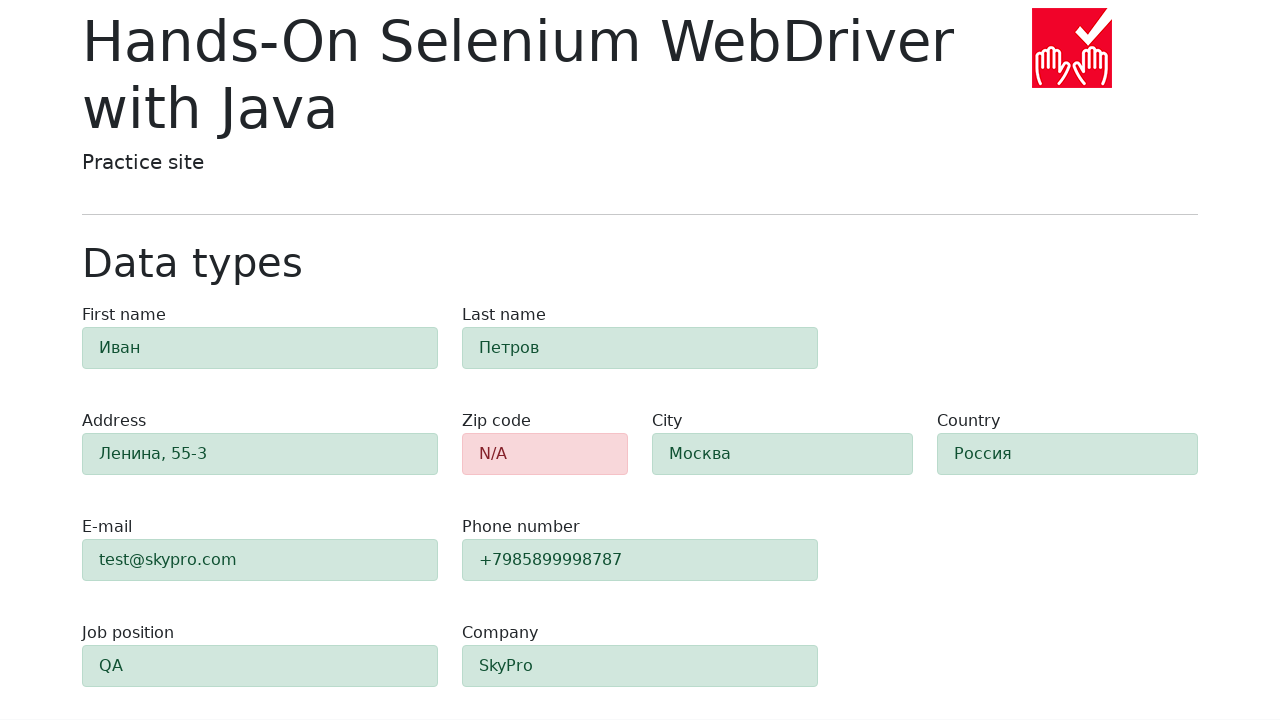